Navigates to a JPL Space images page and clicks a button to view the full-size featured image

Starting URL: https://data-class-jpl-space.s3.amazonaws.com/JPL_Space/index.html

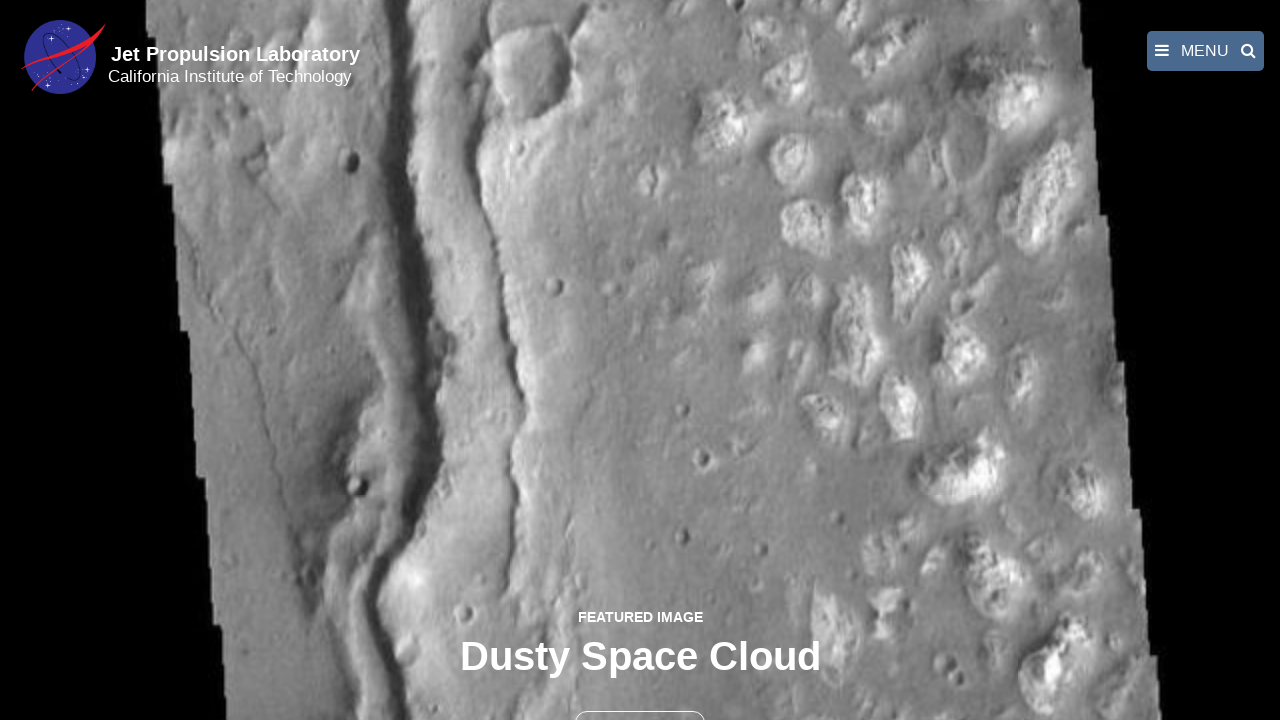

Navigated to JPL Space images page
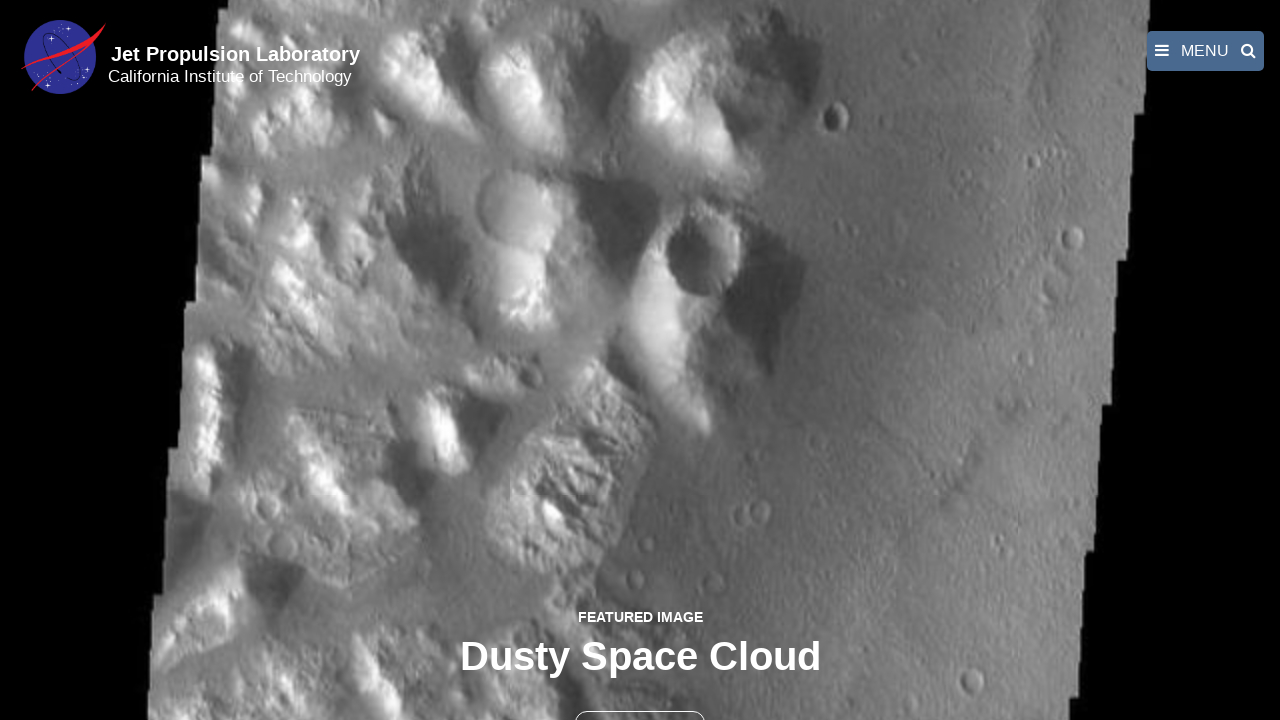

Clicked the full-size featured image button at (640, 699) on button >> nth=1
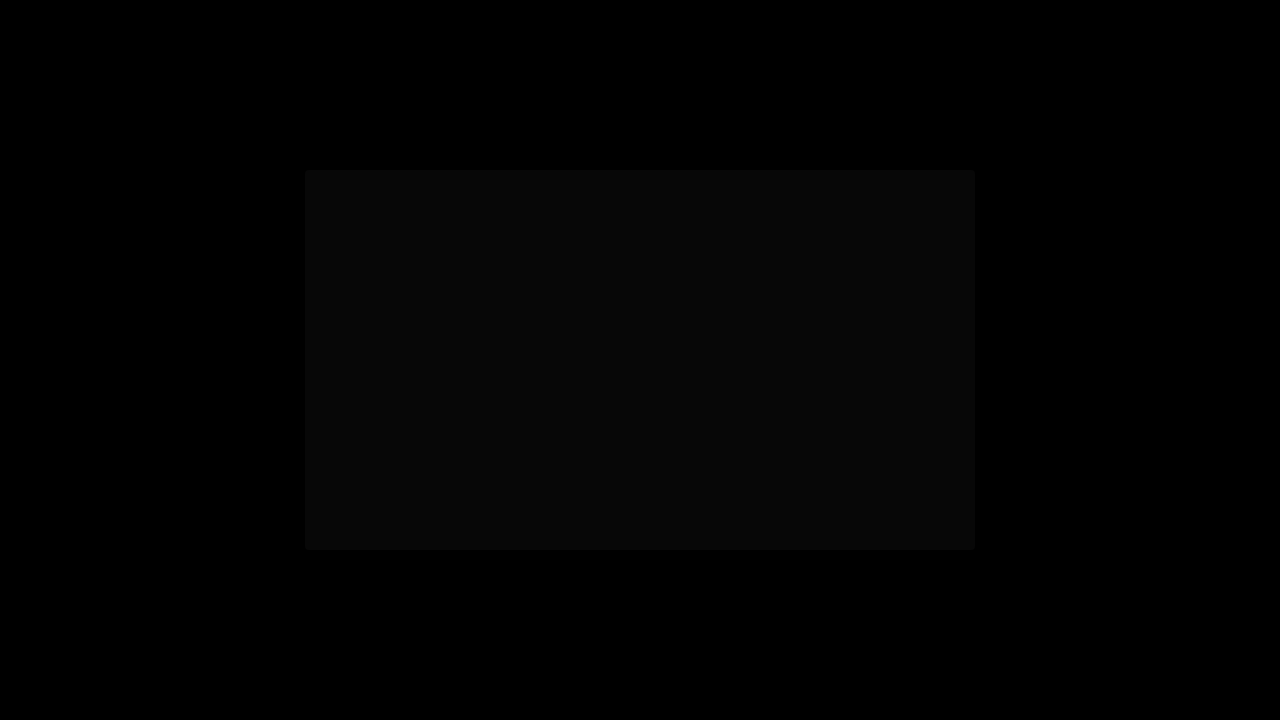

Full-size featured image loaded
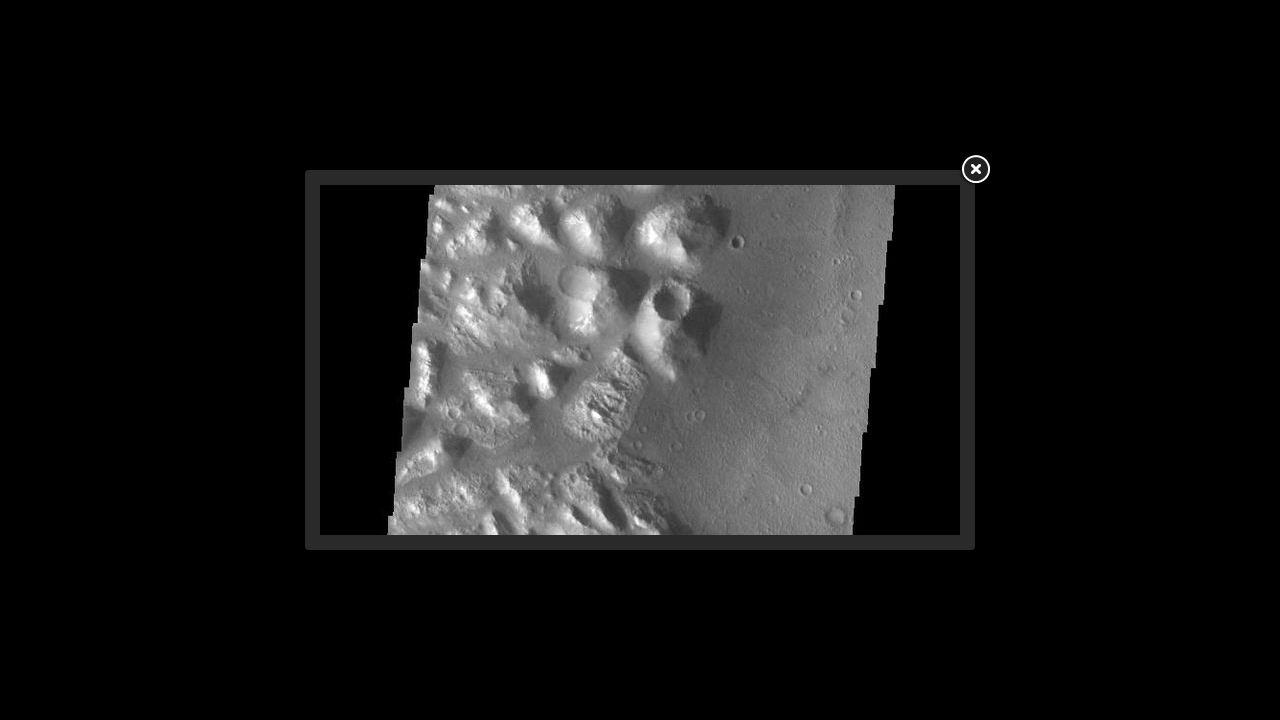

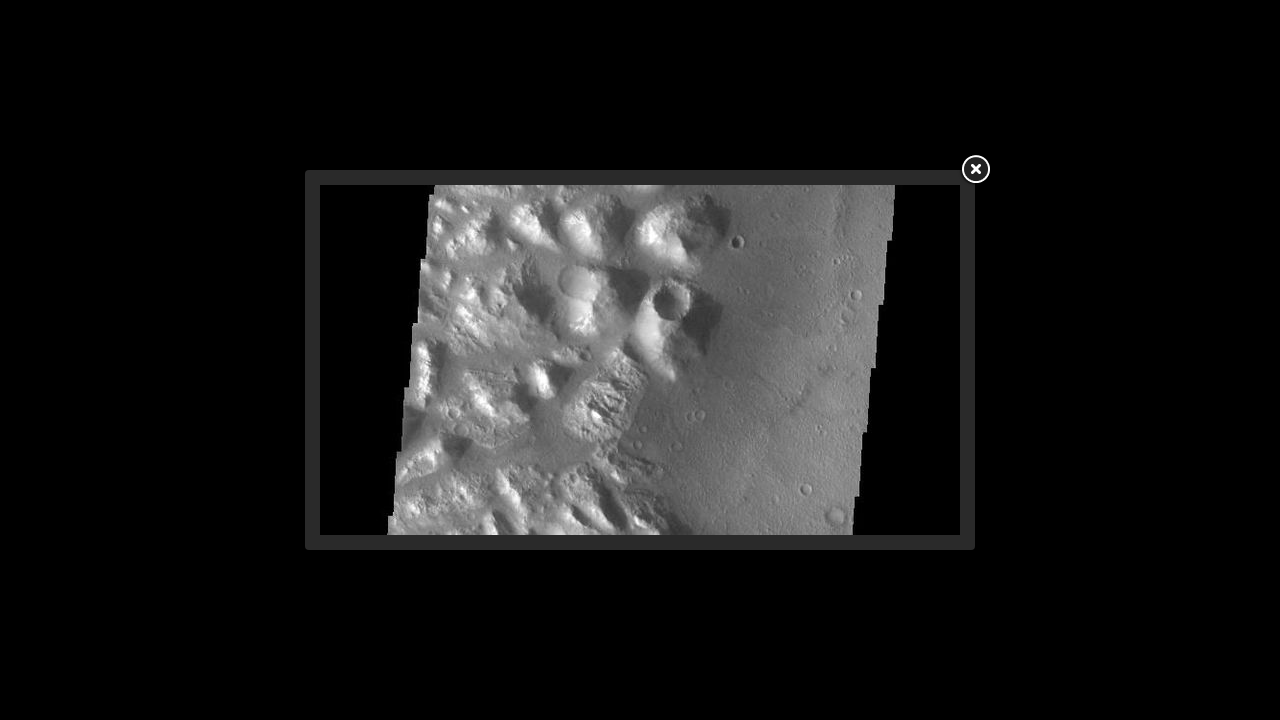